Tests opening a new window by clicking a button and verifying text content in the new window

Starting URL: https://demoqa.com/browser-windows

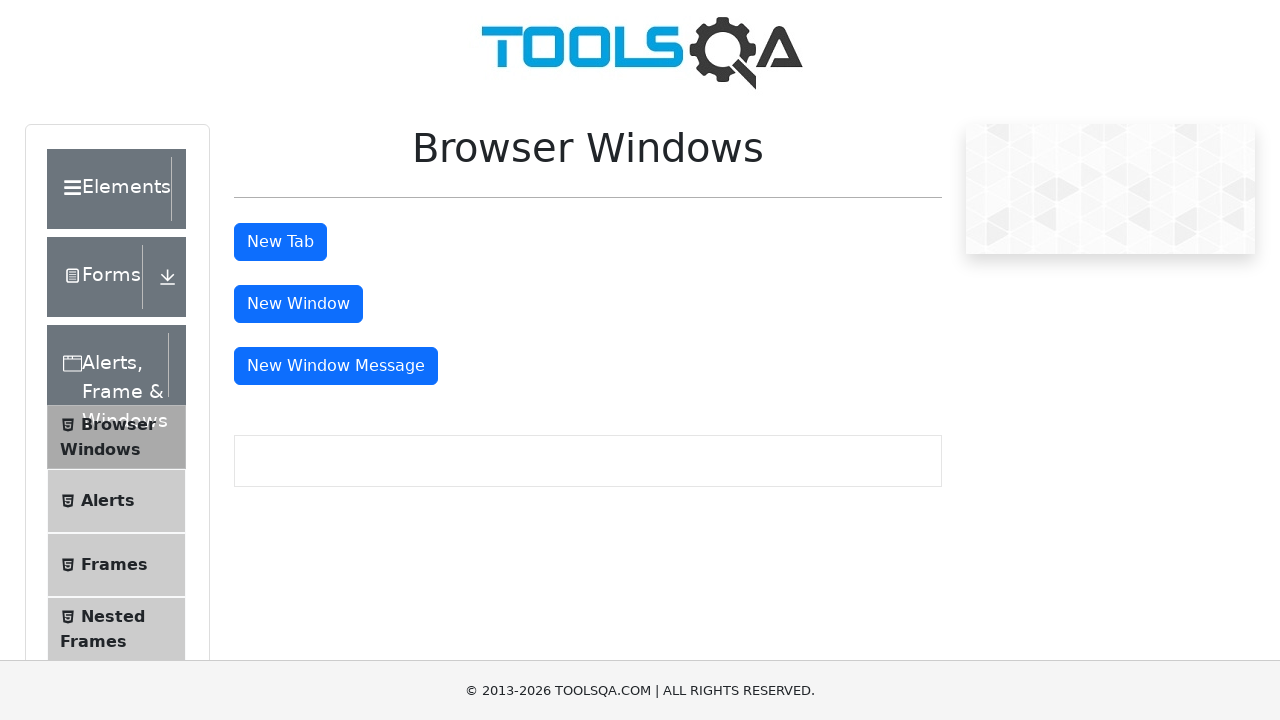

Clicked button to open new window at (298, 304) on #windowButton
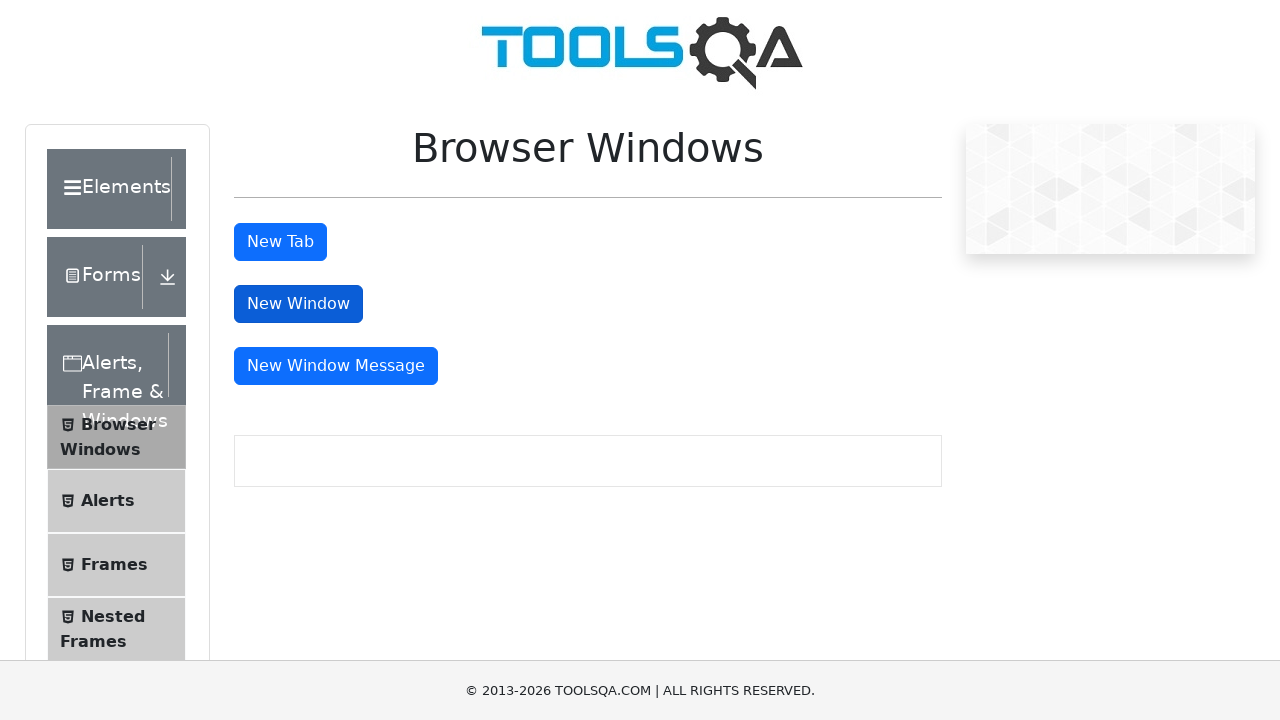

New window opened and reference captured
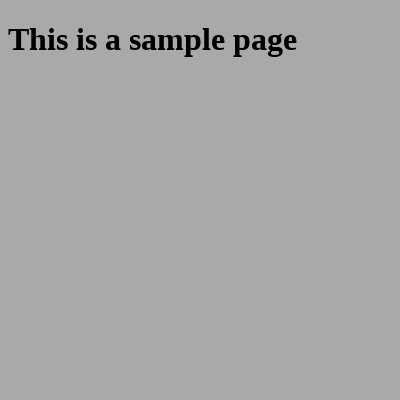

New window page load state complete
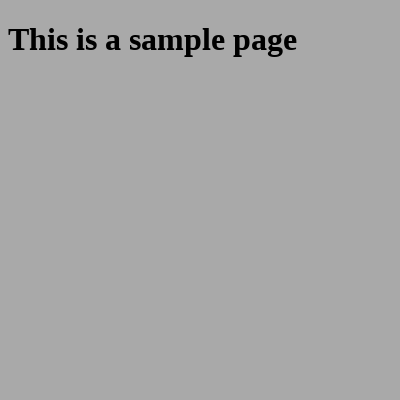

Retrieved heading text from new window: 'This is a sample page'
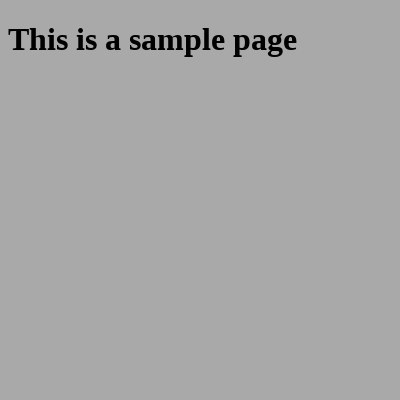

Printed heading text: 'This is a sample page'
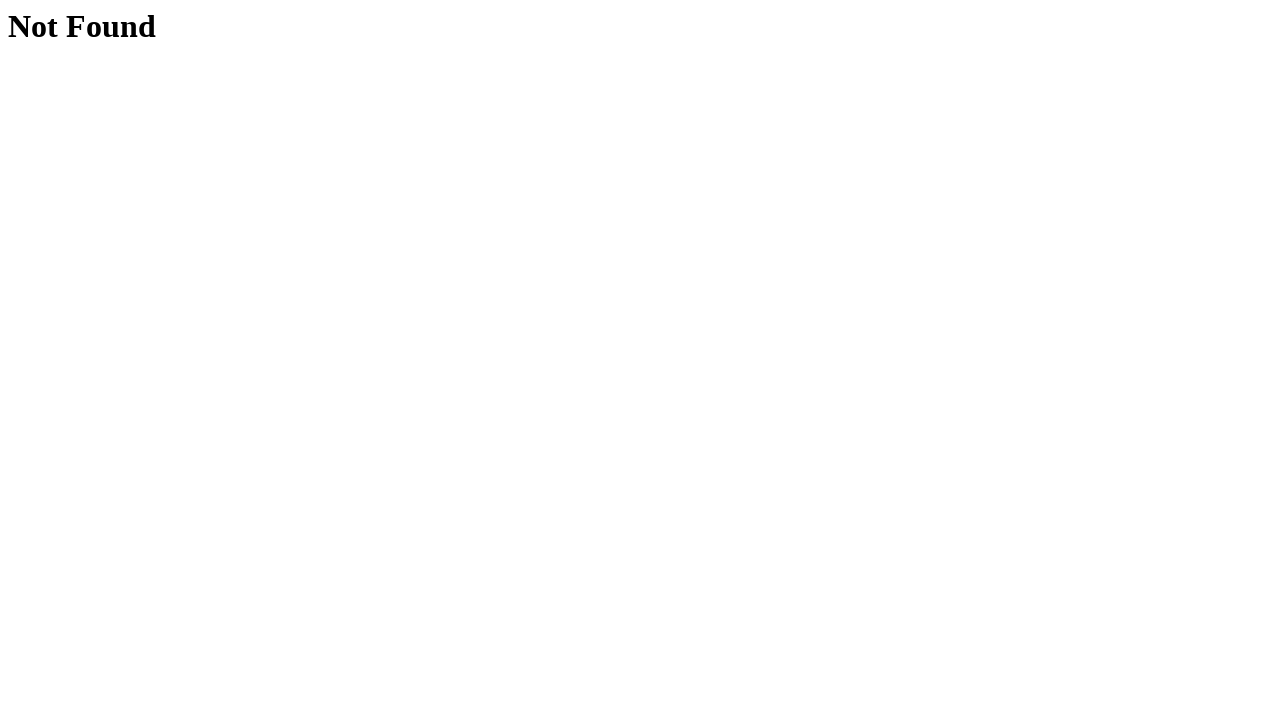

Closed new window
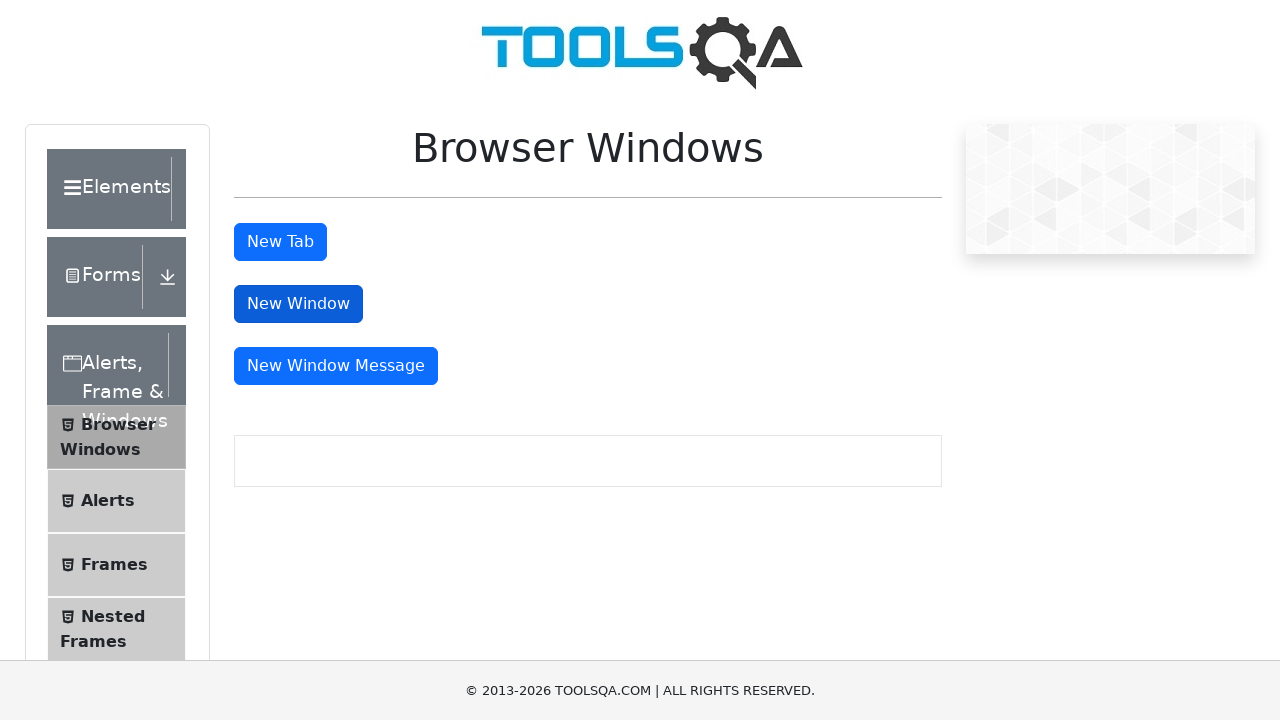

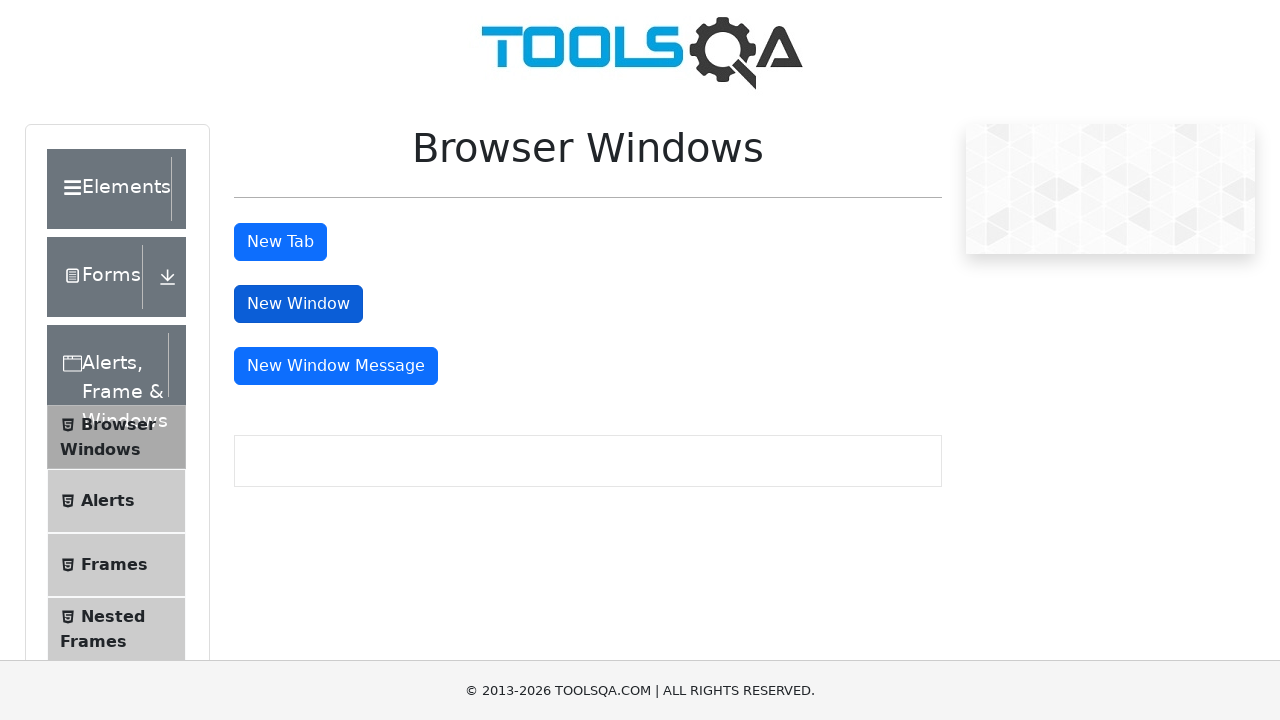